Tests submitting an empty feedback form without a name, clicking Yes to confirm, and verifying the generic thank you message appears

Starting URL: https://acctabootcamp.github.io/site/tasks/provide_feedback

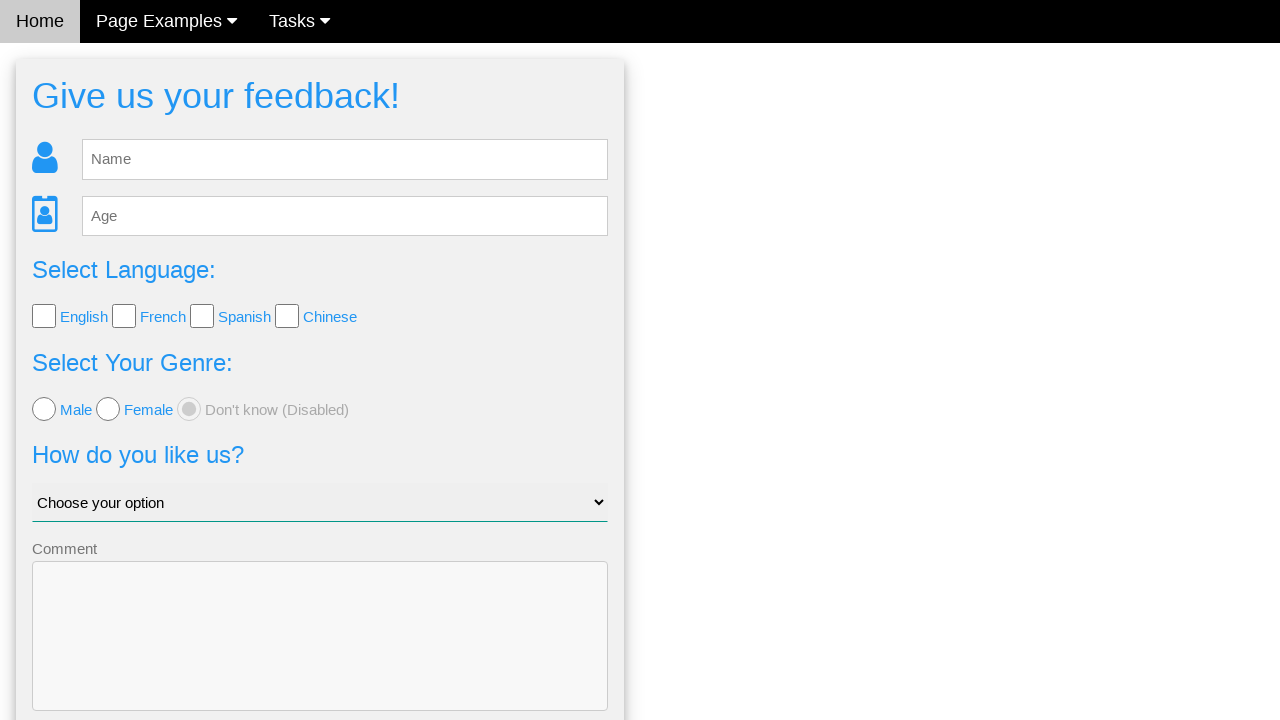

Clicked Send button without entering feedback or name at (320, 656) on .w3-blue
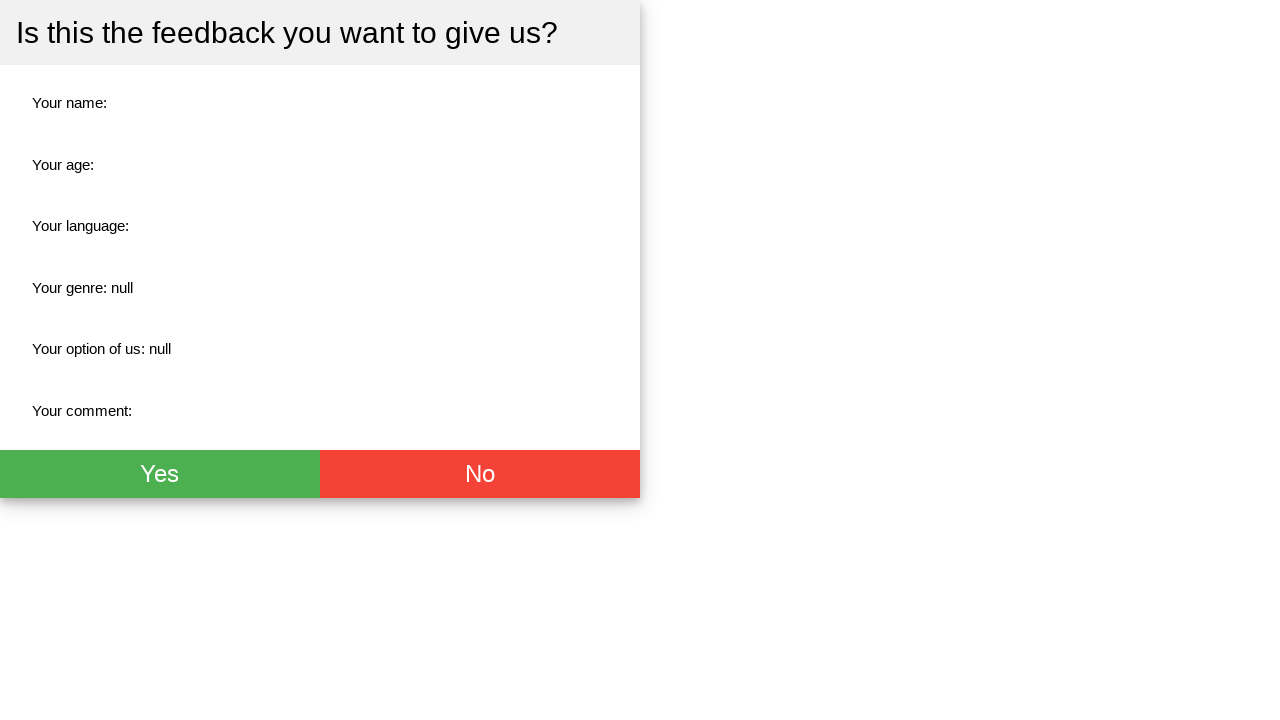

Clicked Yes button to confirm submission without name at (160, 517) on #fb_thx > div > div.w3-btn-group > button.w3-btn.w3-green.w3-xlarge
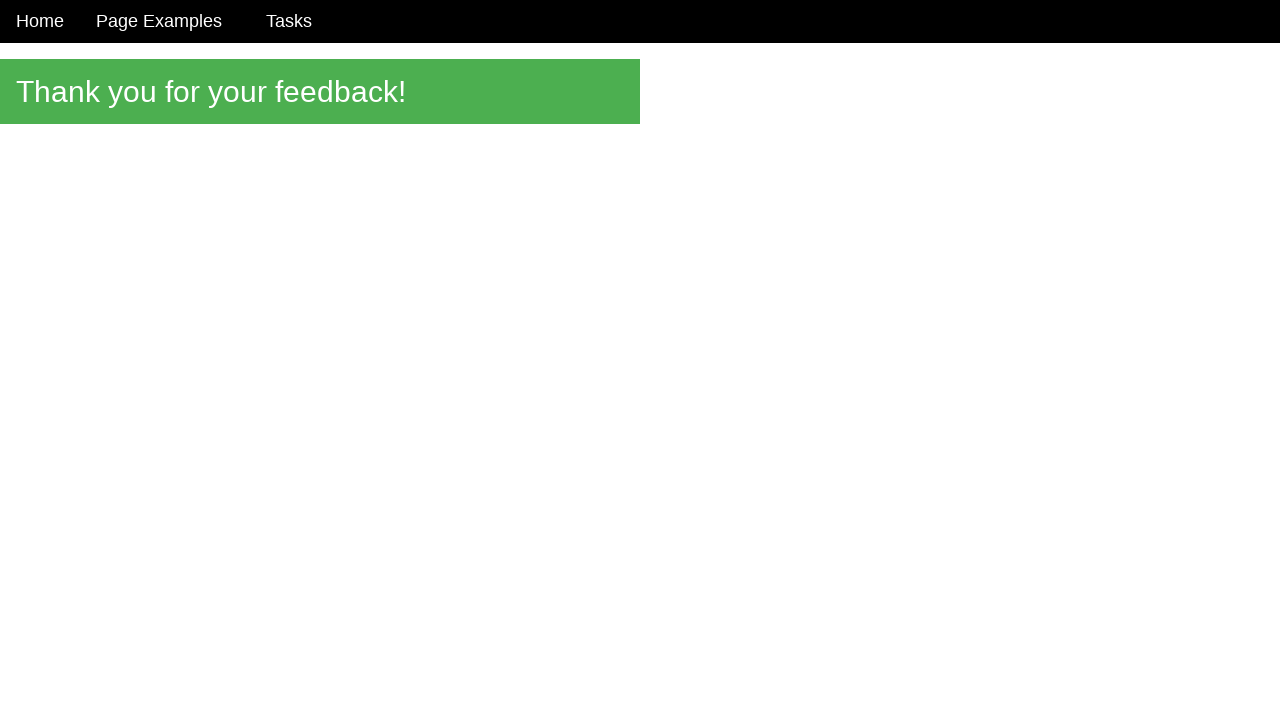

Generic thank you message appeared on page
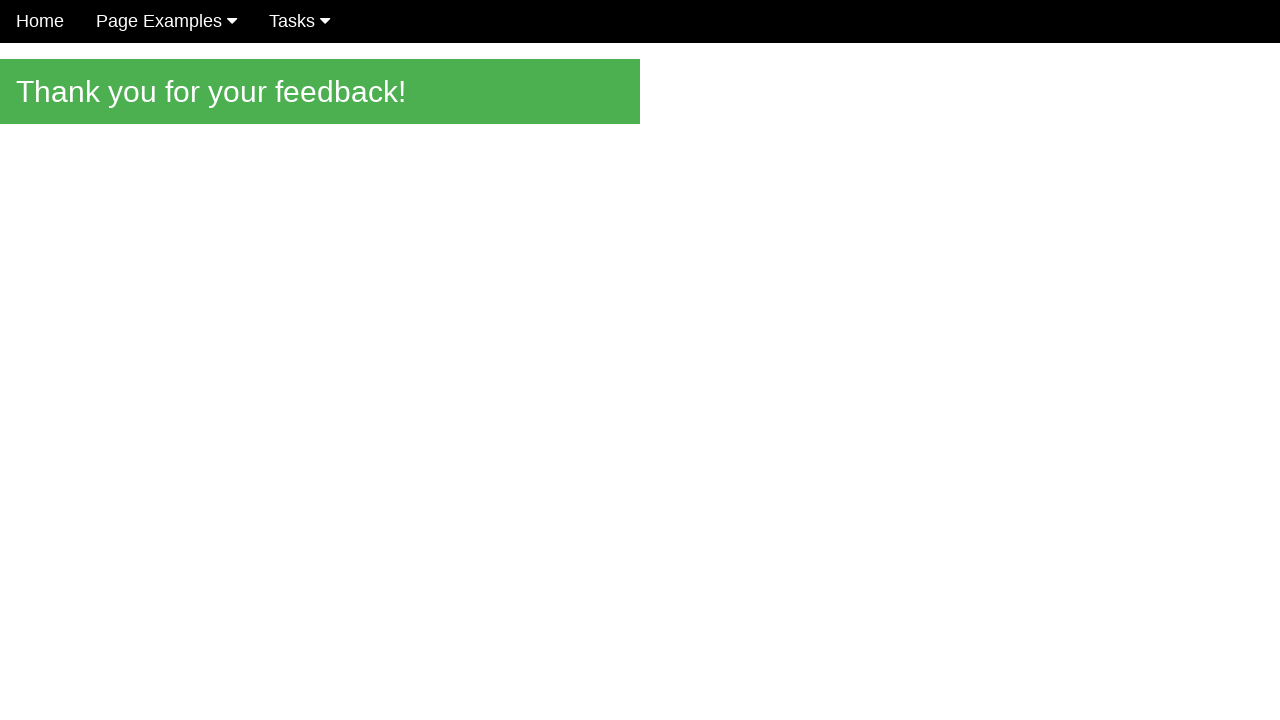

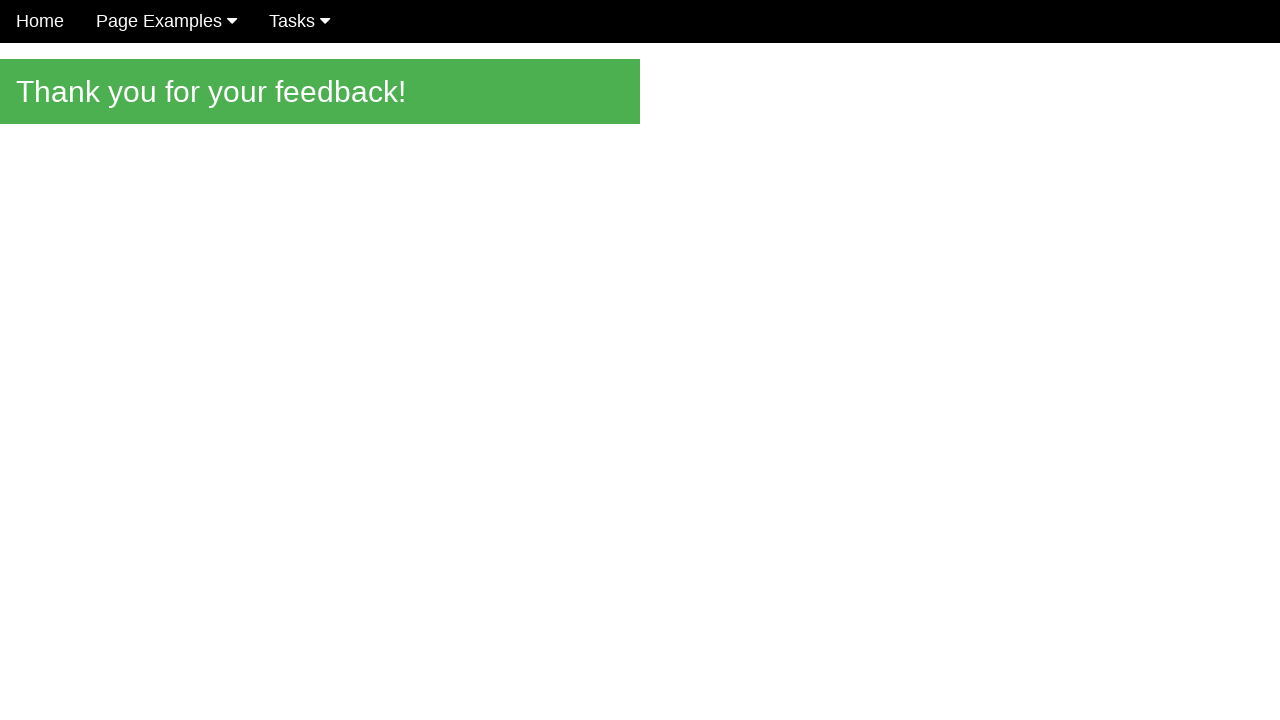